Tests double-click action on the "About" link on the Python.org homepage using ActionChains functionality

Starting URL: http://www.python.org

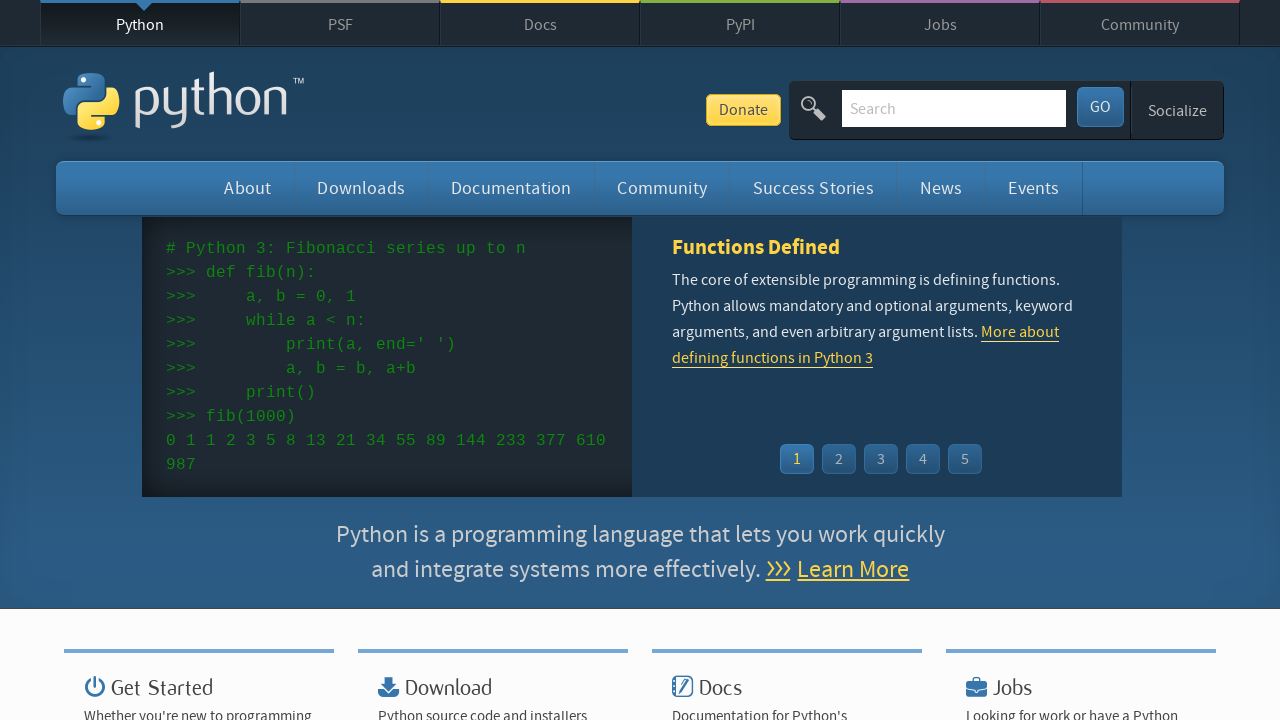

Navigated to Python.org homepage
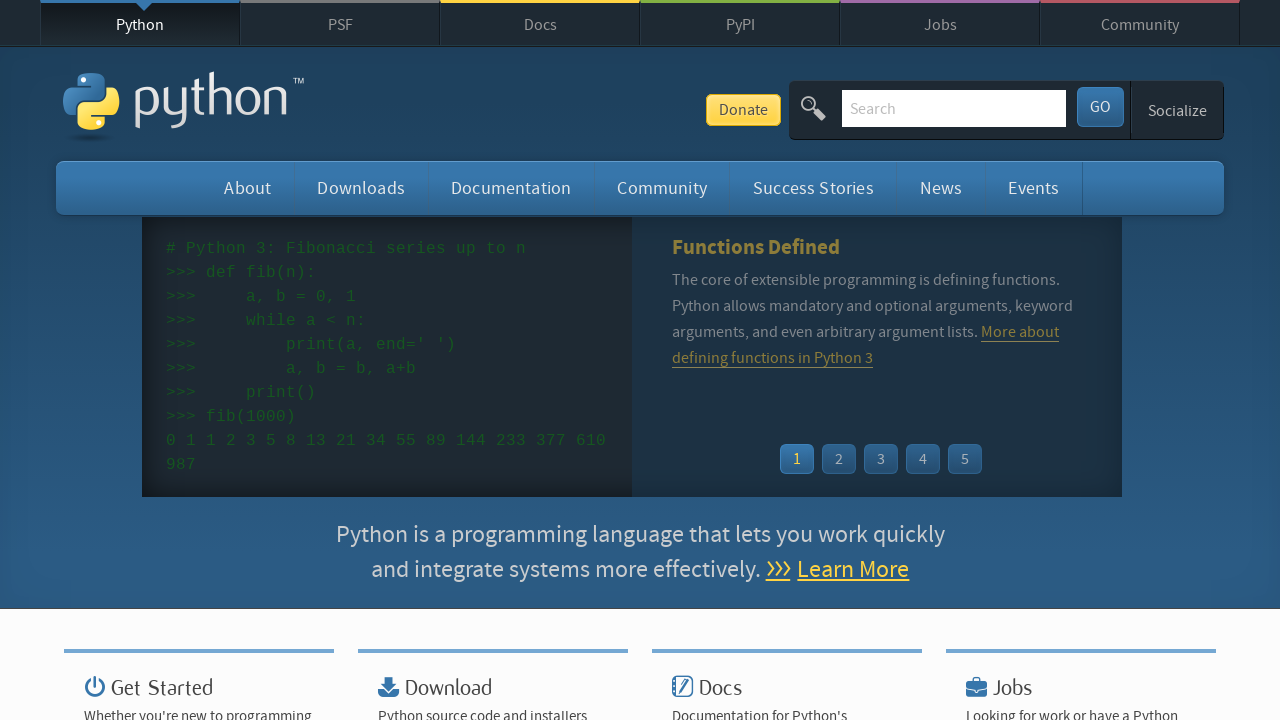

Double-clicked the 'About' link using ActionChains functionality at (248, 188) on a:text('About')
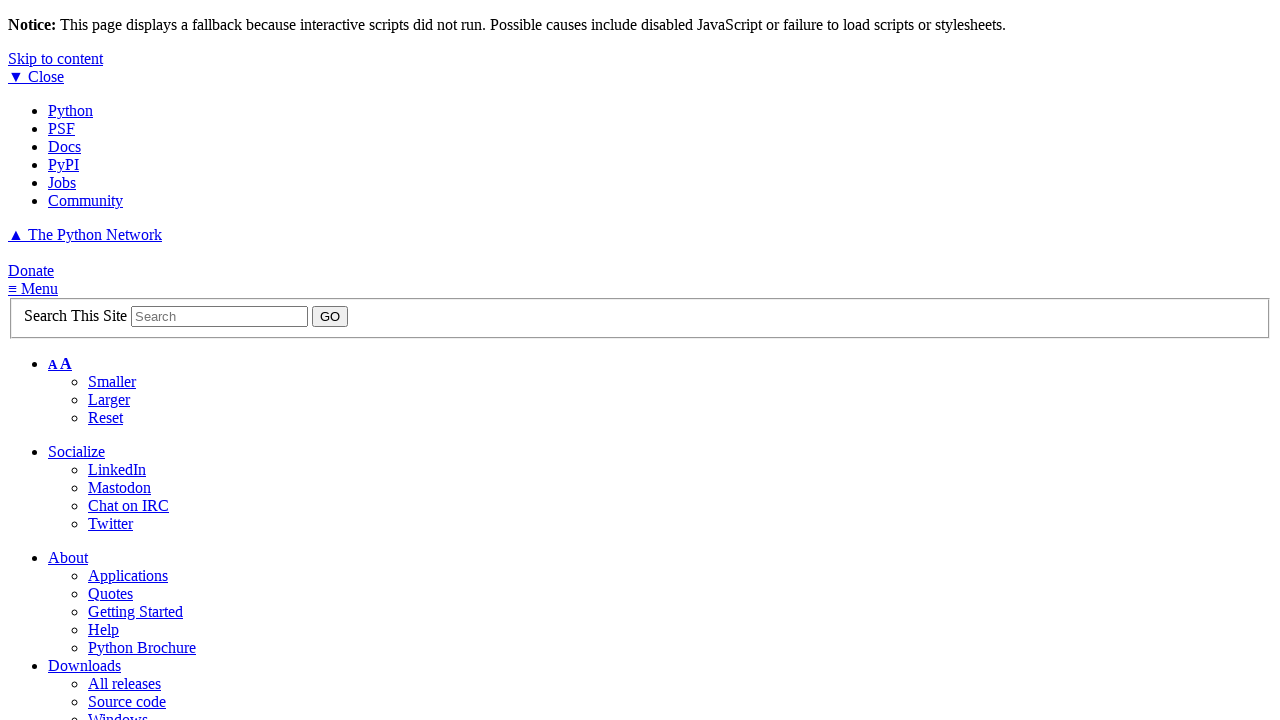

Waited for network idle state after double-click action
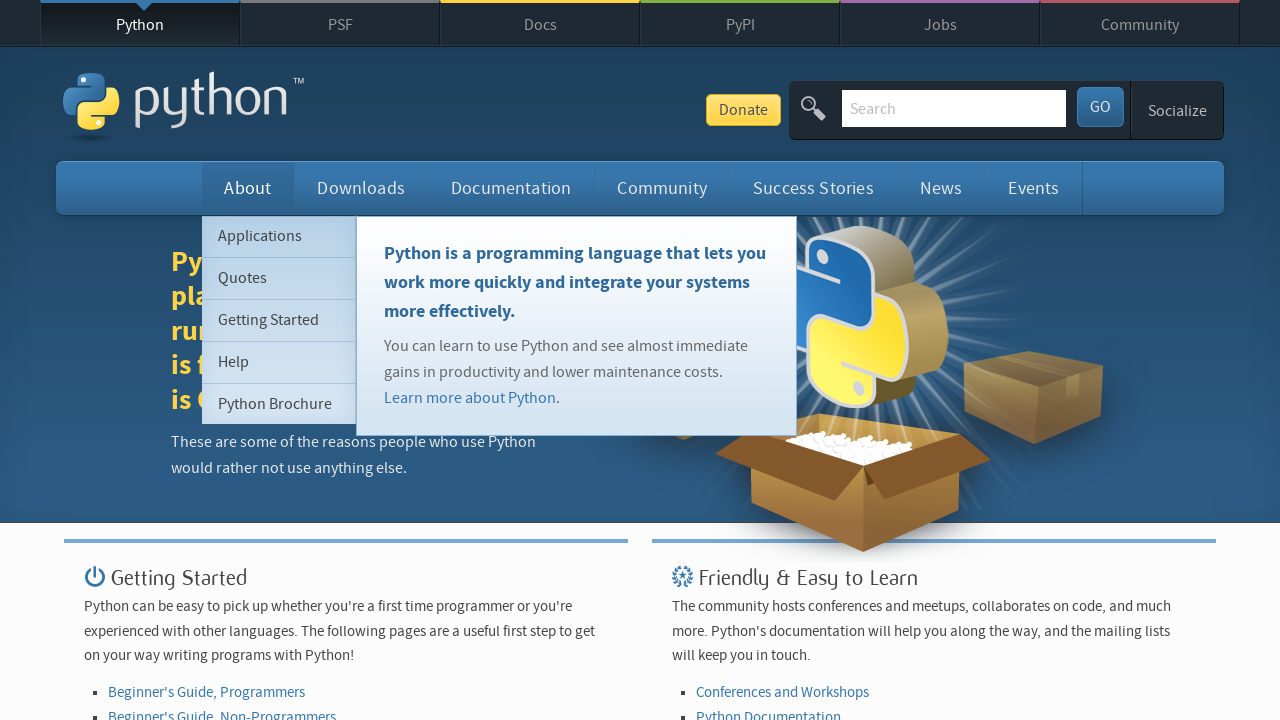

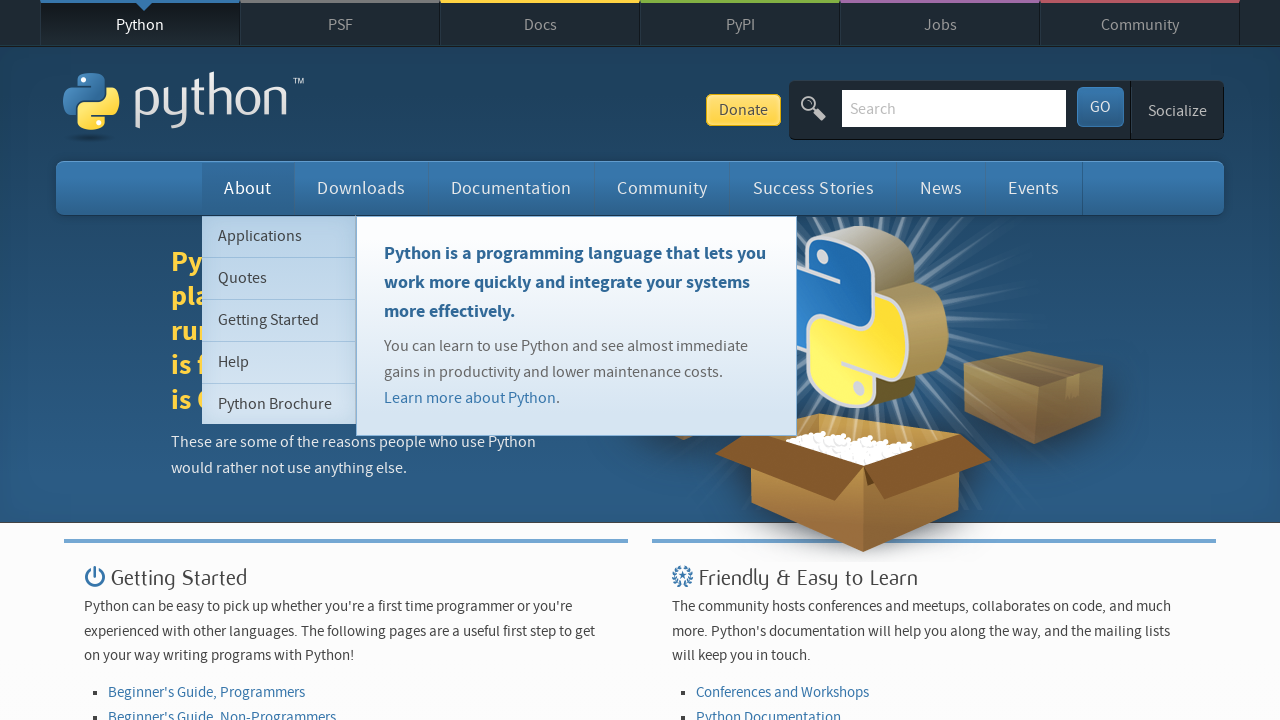